Tests the filter functionality on a vegetable offers table by searching for "Rice" and verifying that all displayed results contain the search term

Starting URL: https://rahulshettyacademy.com/greenkart/#/offers

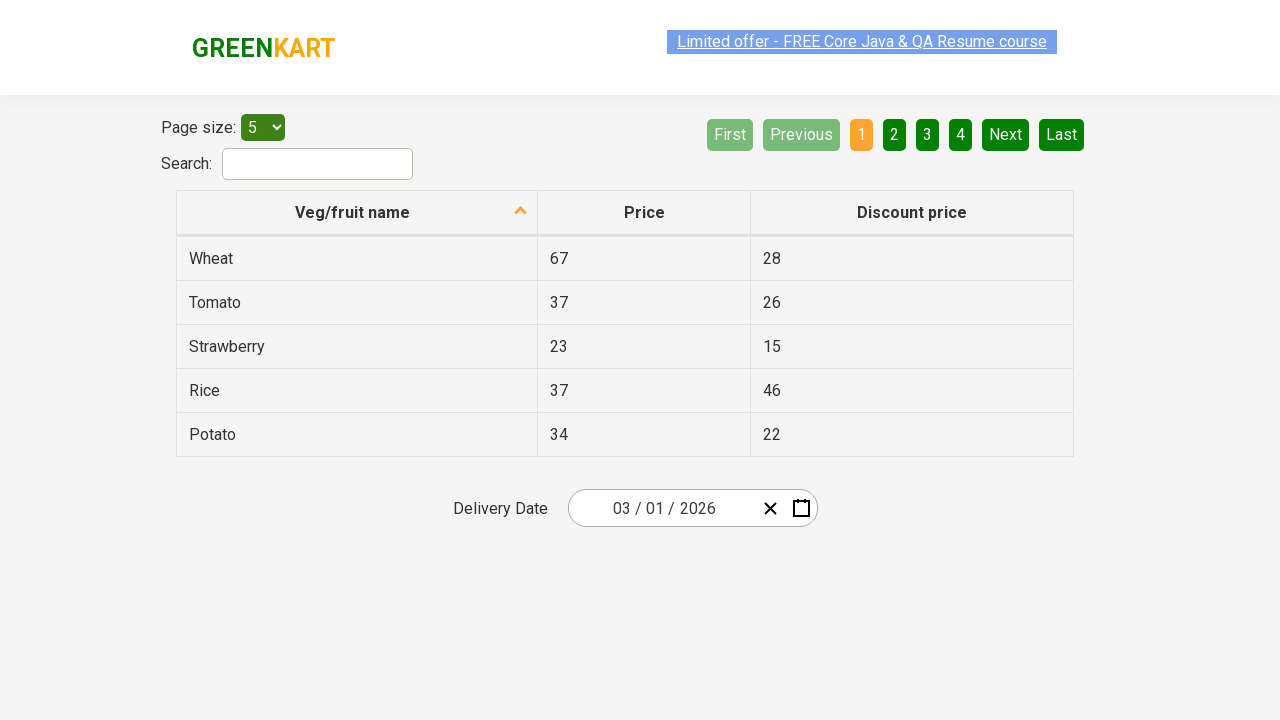

Filled search field with 'Rice' to filter vegetable offers table on #search-field
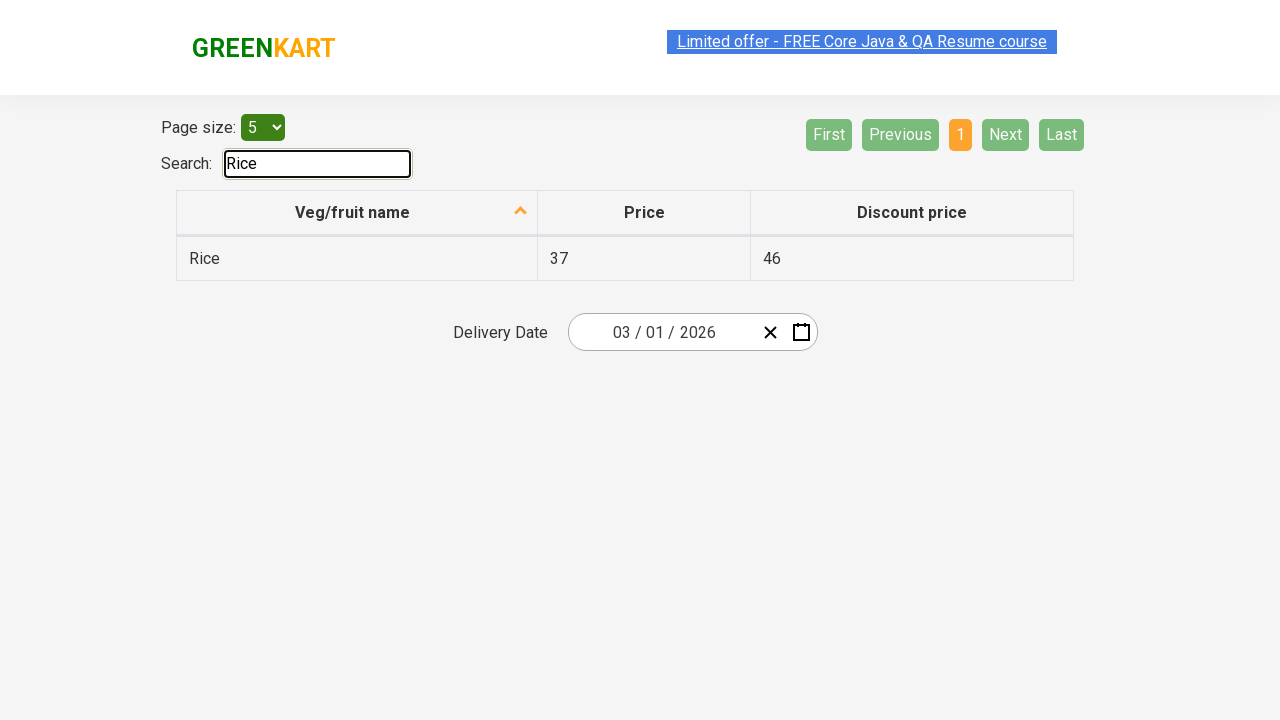

Table updated with filtered results containing 'Rice'
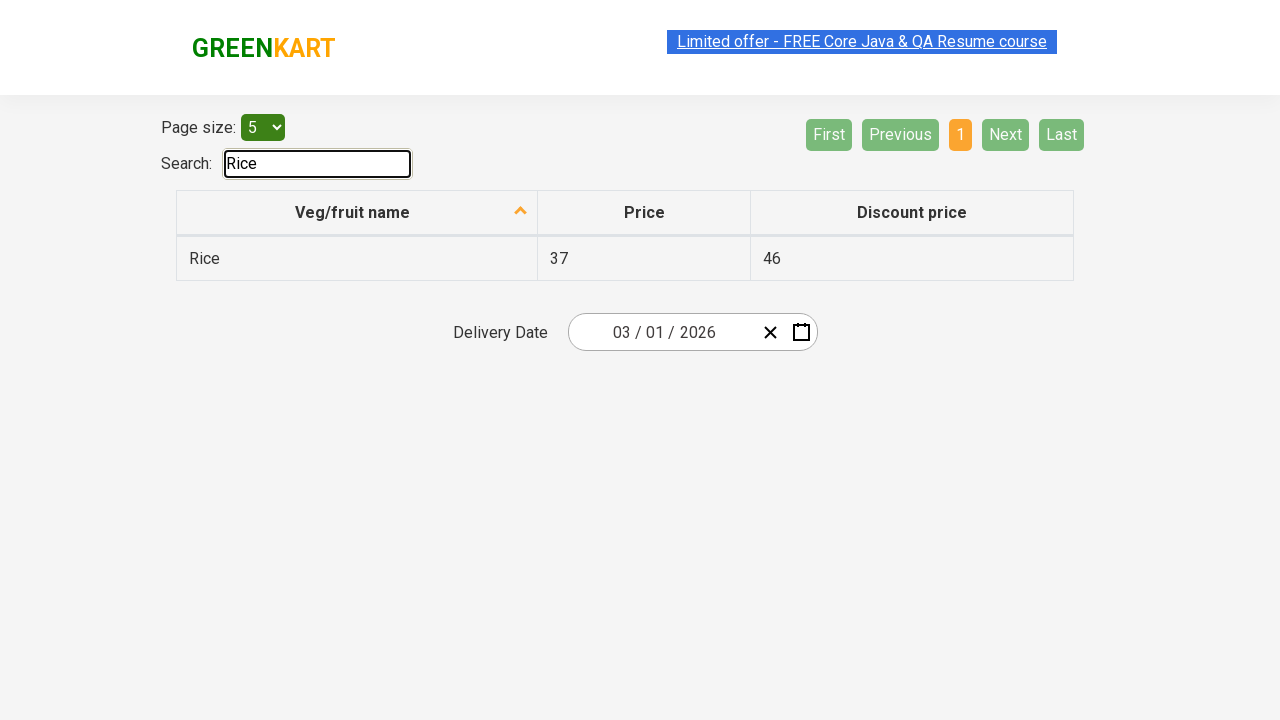

Retrieved all filtered vegetable entries from table
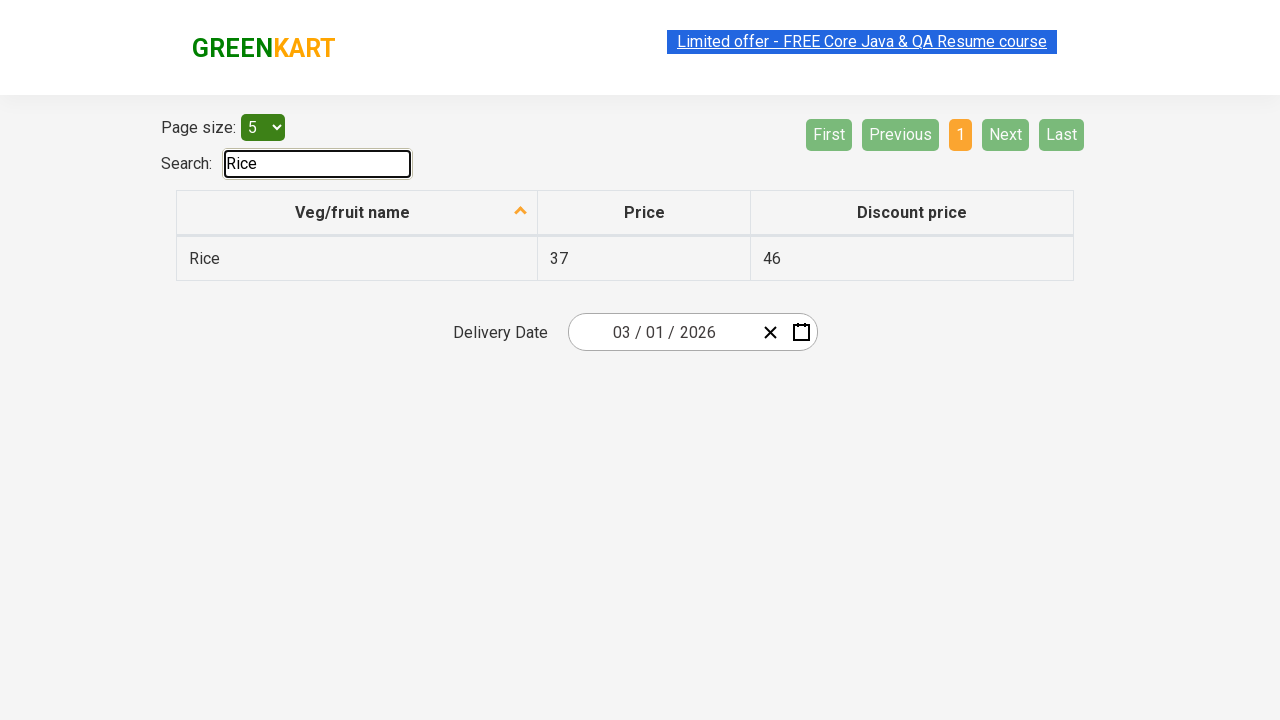

Verified filtered result contains 'Rice': Rice
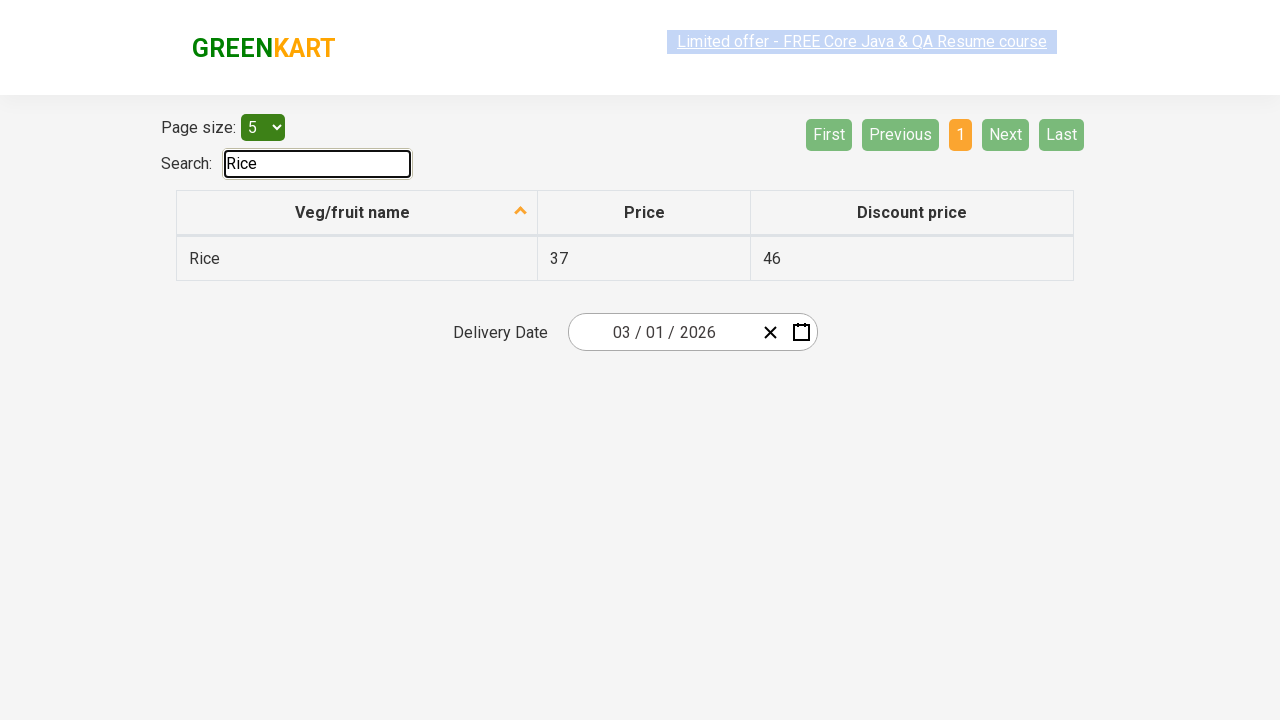

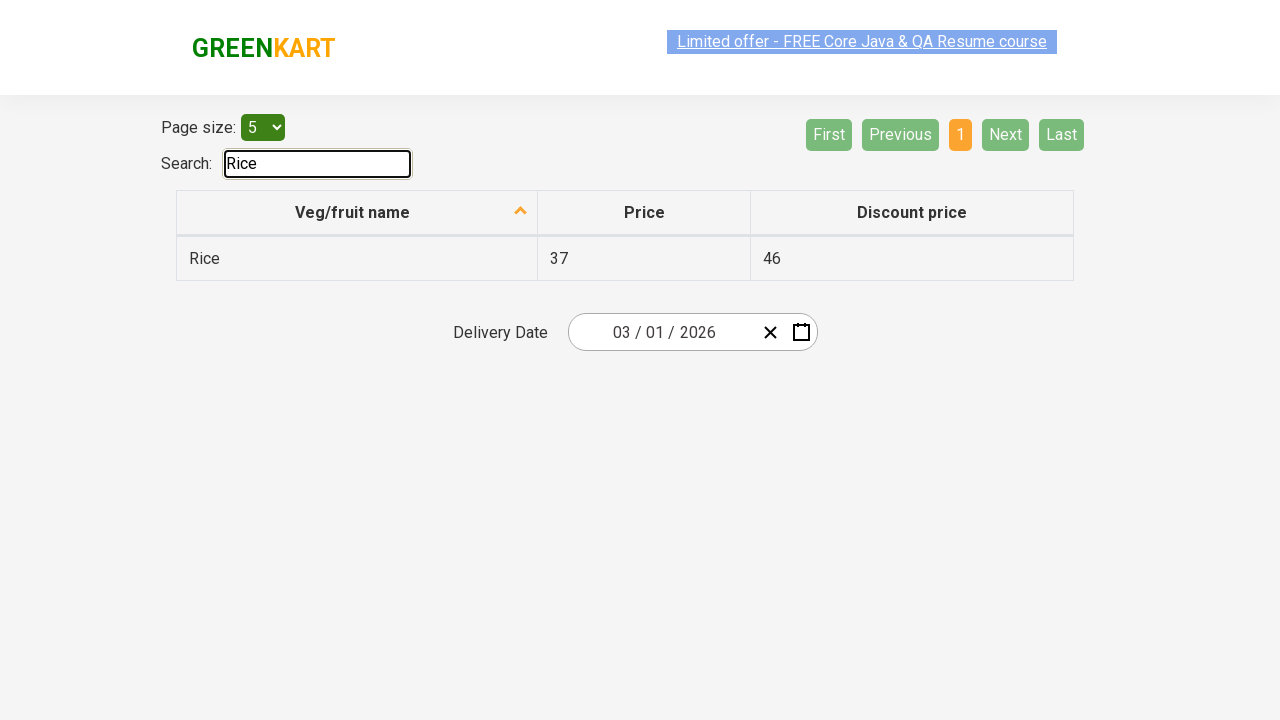